Tests the passenger dropdown functionality by clicking to open the dropdown, incrementing the adult passenger count 4 times using the plus button, and then closing the dropdown.

Starting URL: https://rahulshettyacademy.com/dropdownsPractise/

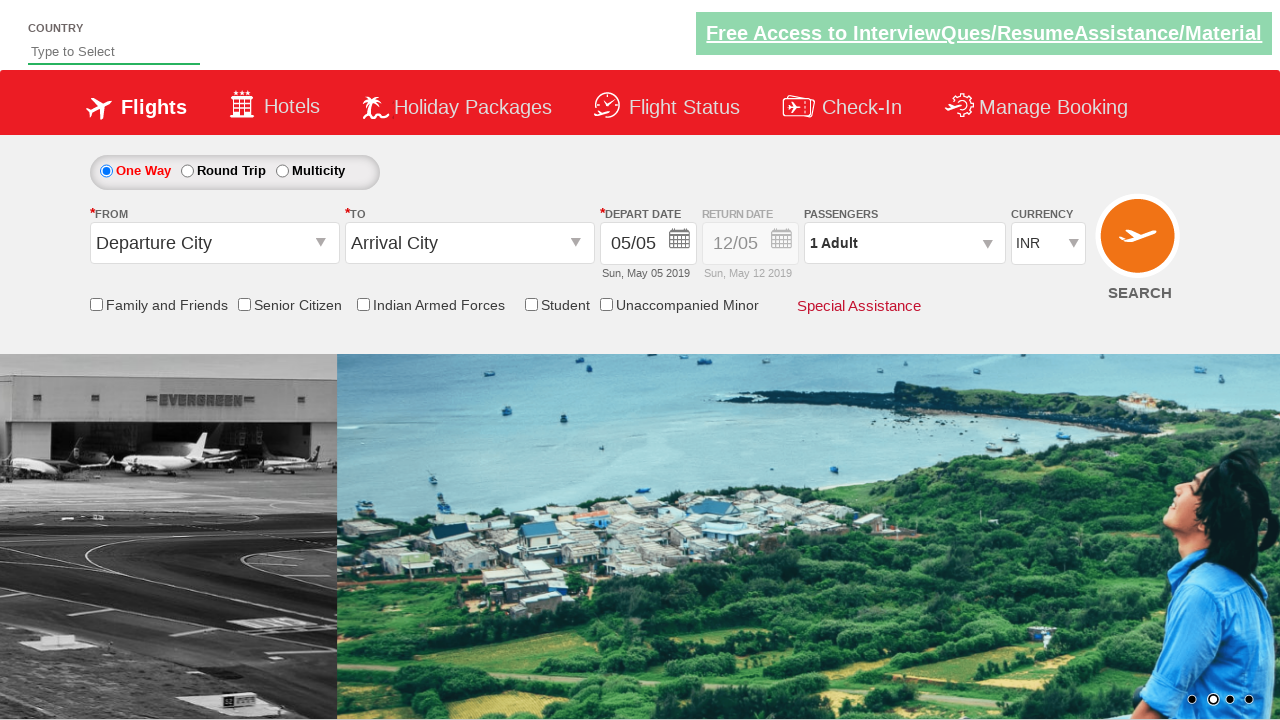

Clicked on passenger info dropdown to open it at (904, 243) on #divpaxinfo
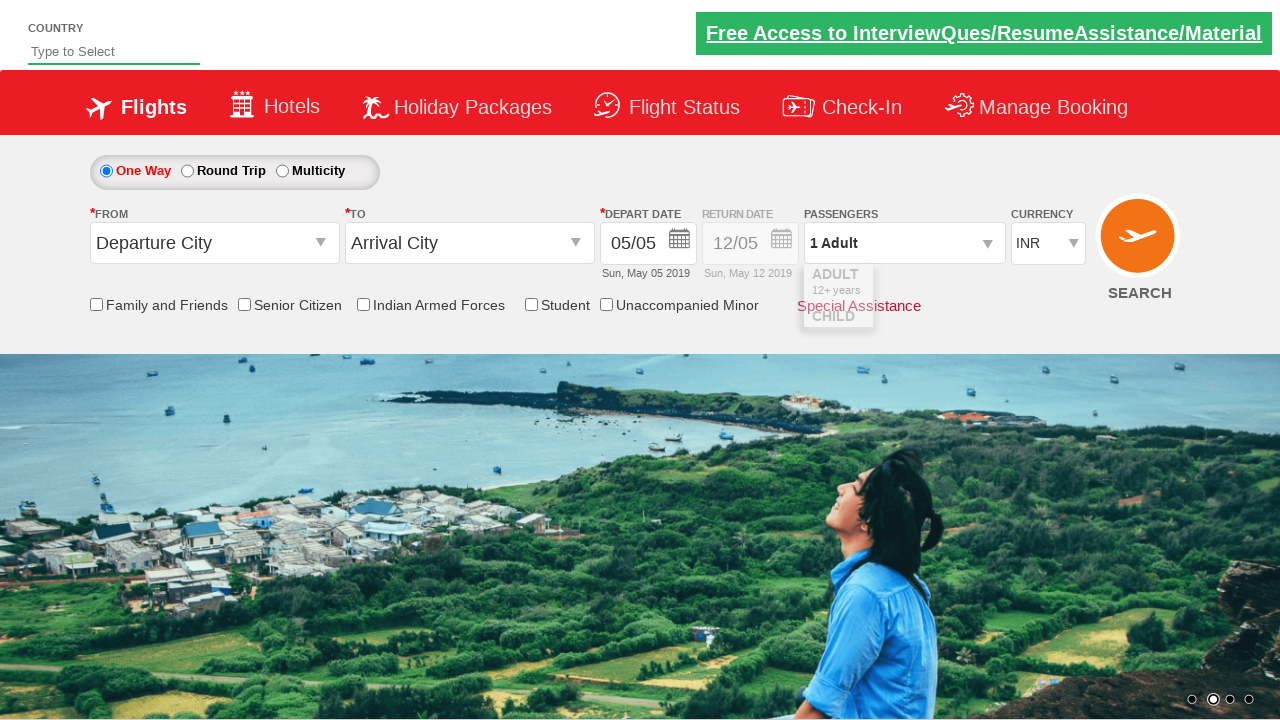

Dropdown opened and increment adult button is visible
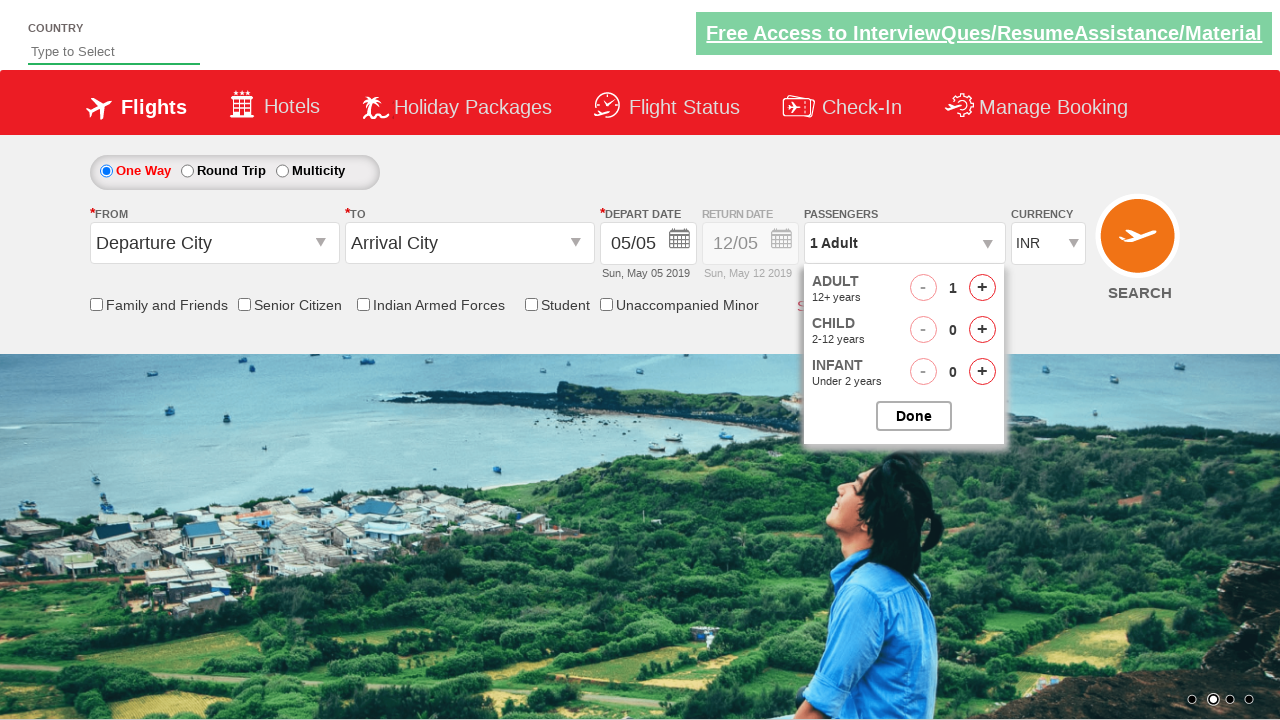

Clicked increment adult button (click 1 of 4) at (982, 288) on #hrefIncAdt
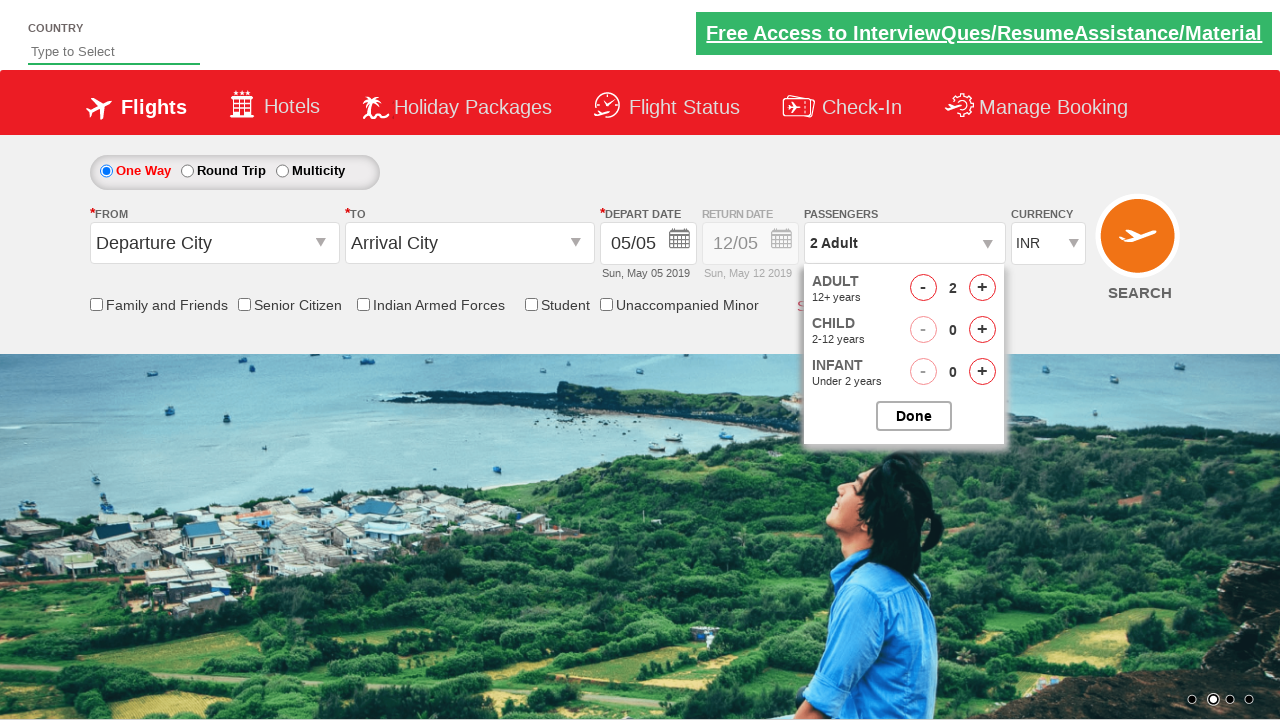

Waited 200ms between adult increment clicks
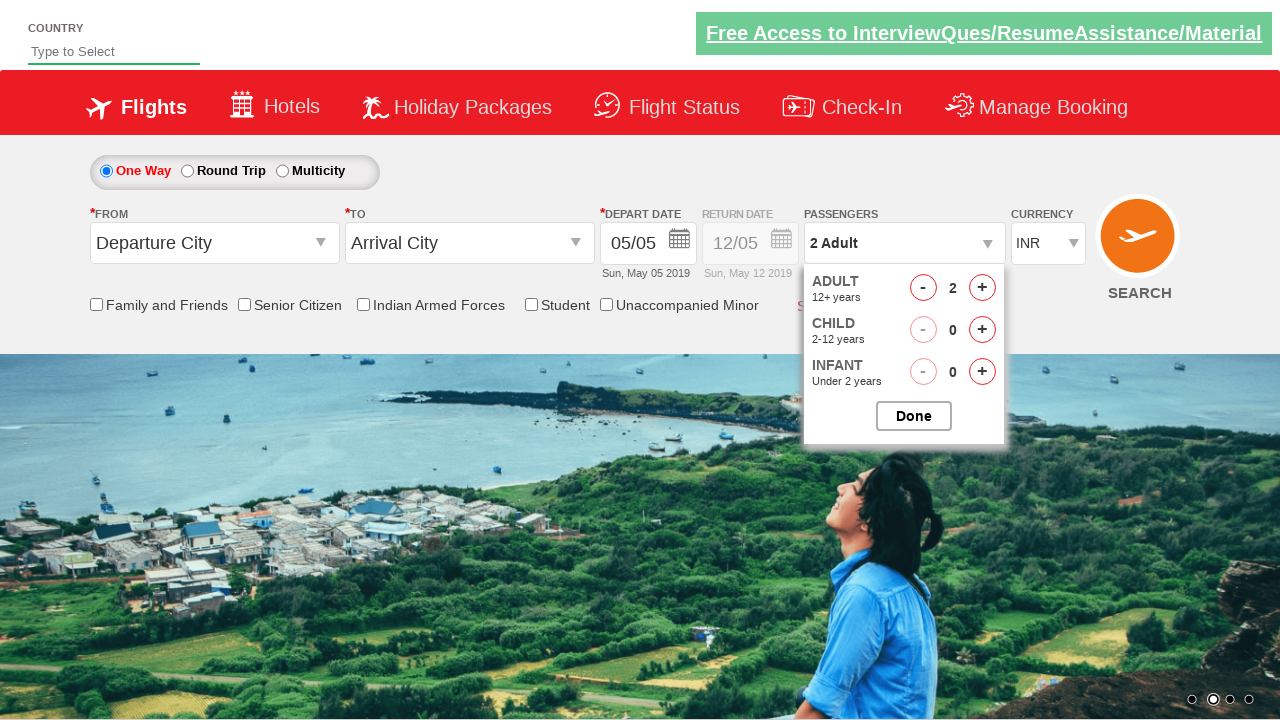

Clicked increment adult button (click 2 of 4) at (982, 288) on #hrefIncAdt
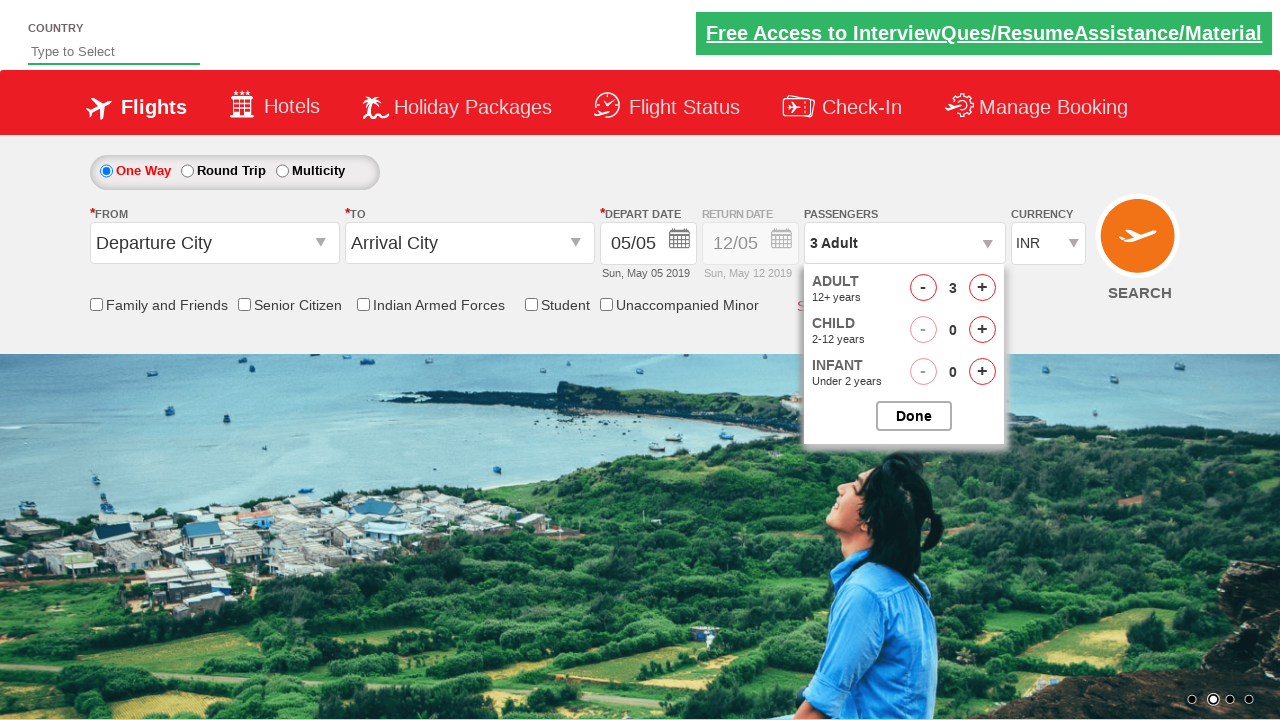

Waited 200ms between adult increment clicks
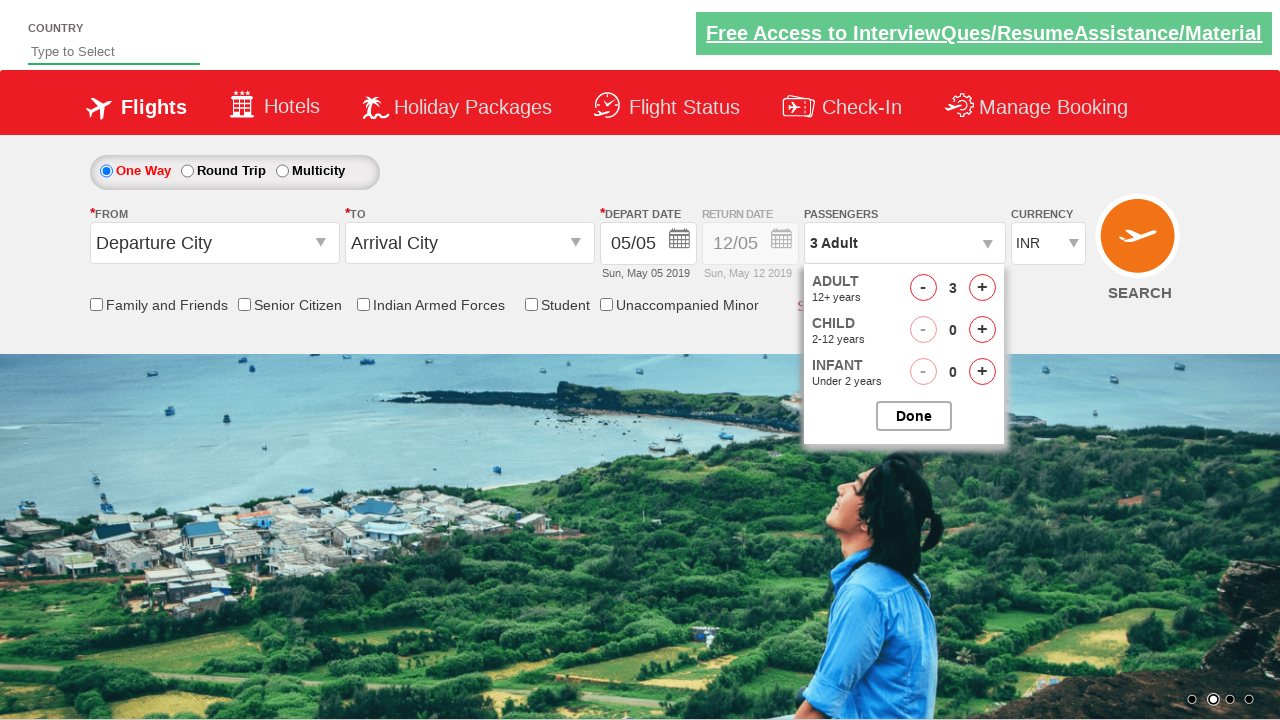

Clicked increment adult button (click 3 of 4) at (982, 288) on #hrefIncAdt
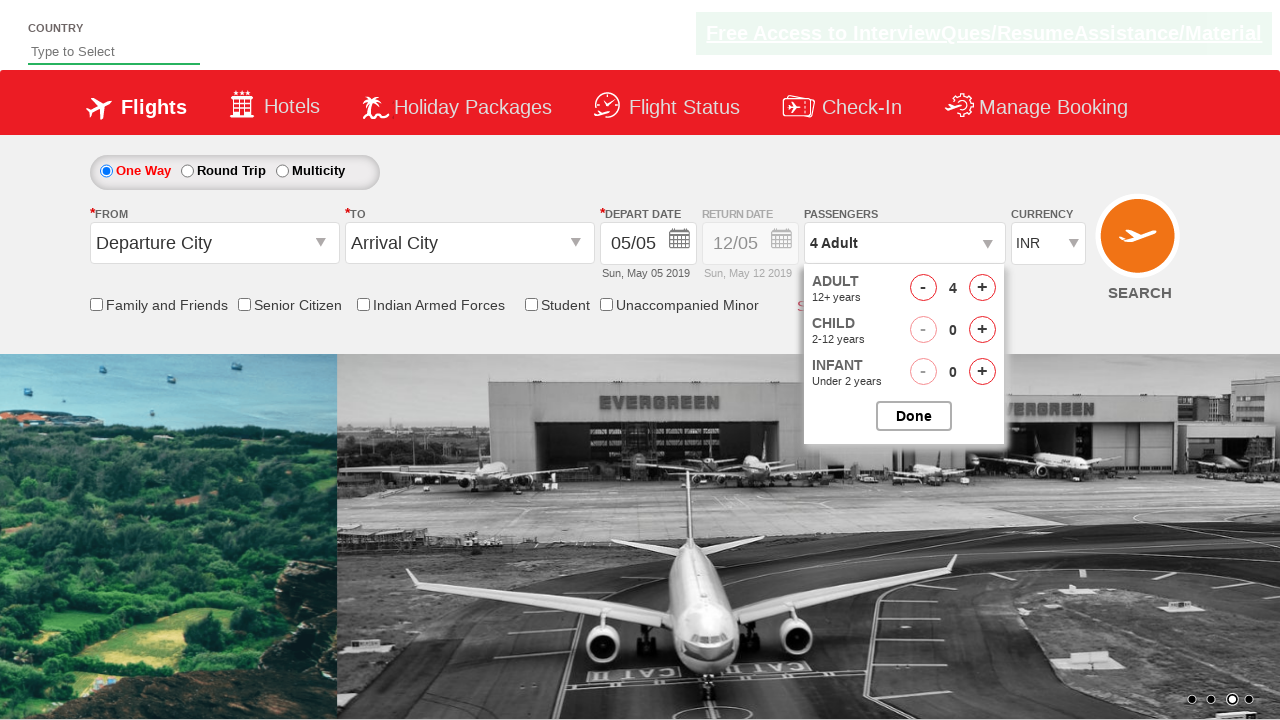

Waited 200ms between adult increment clicks
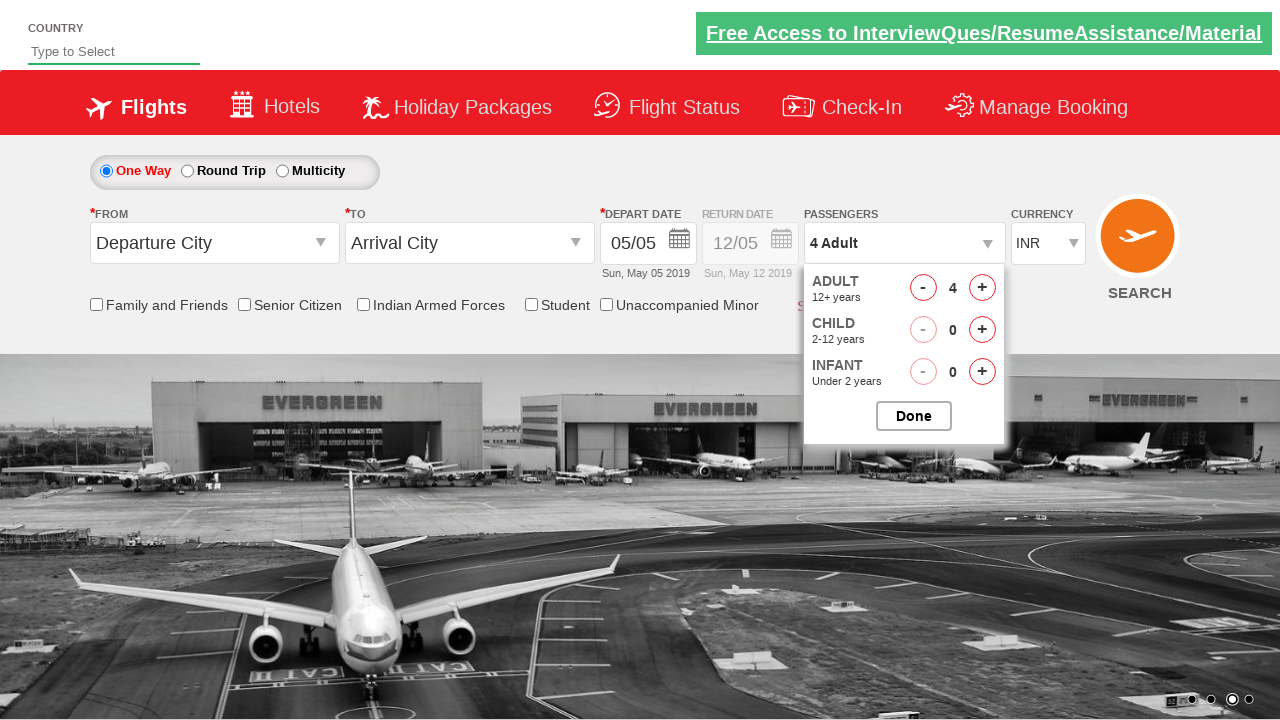

Clicked increment adult button (click 4 of 4) at (982, 288) on #hrefIncAdt
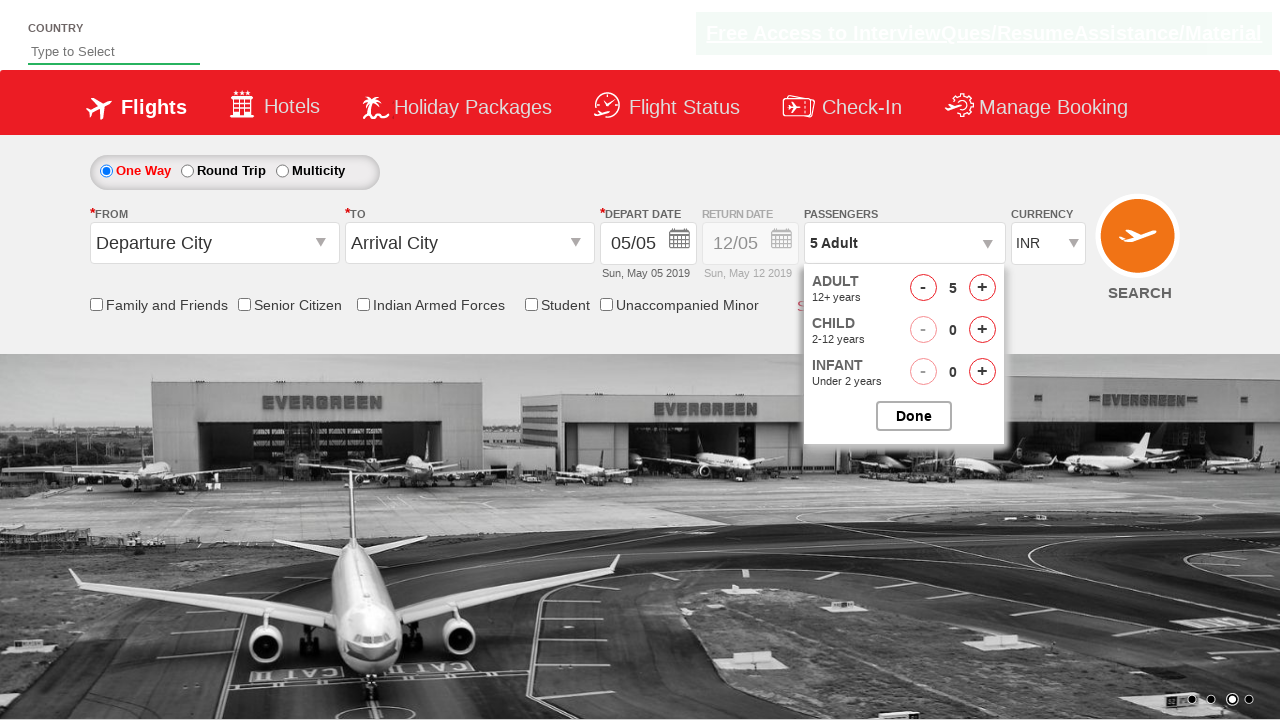

Waited 200ms between adult increment clicks
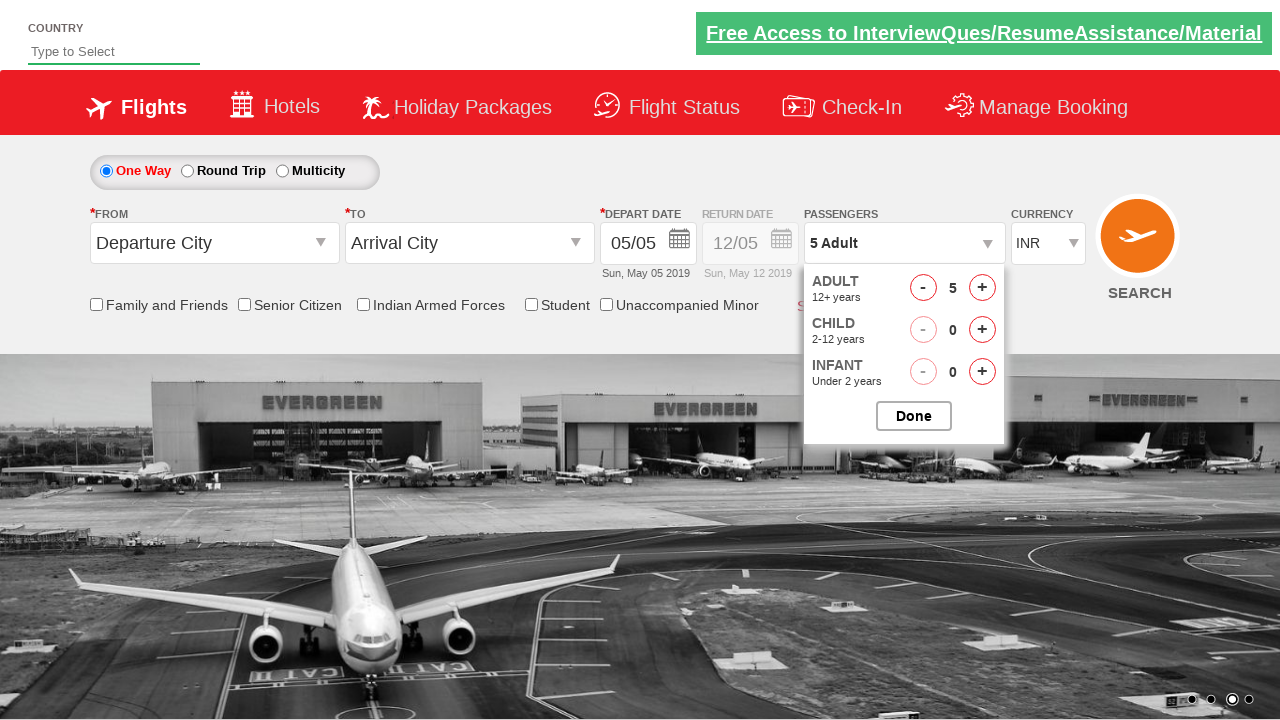

Clicked button to close passenger options dropdown at (914, 416) on #btnclosepaxoption
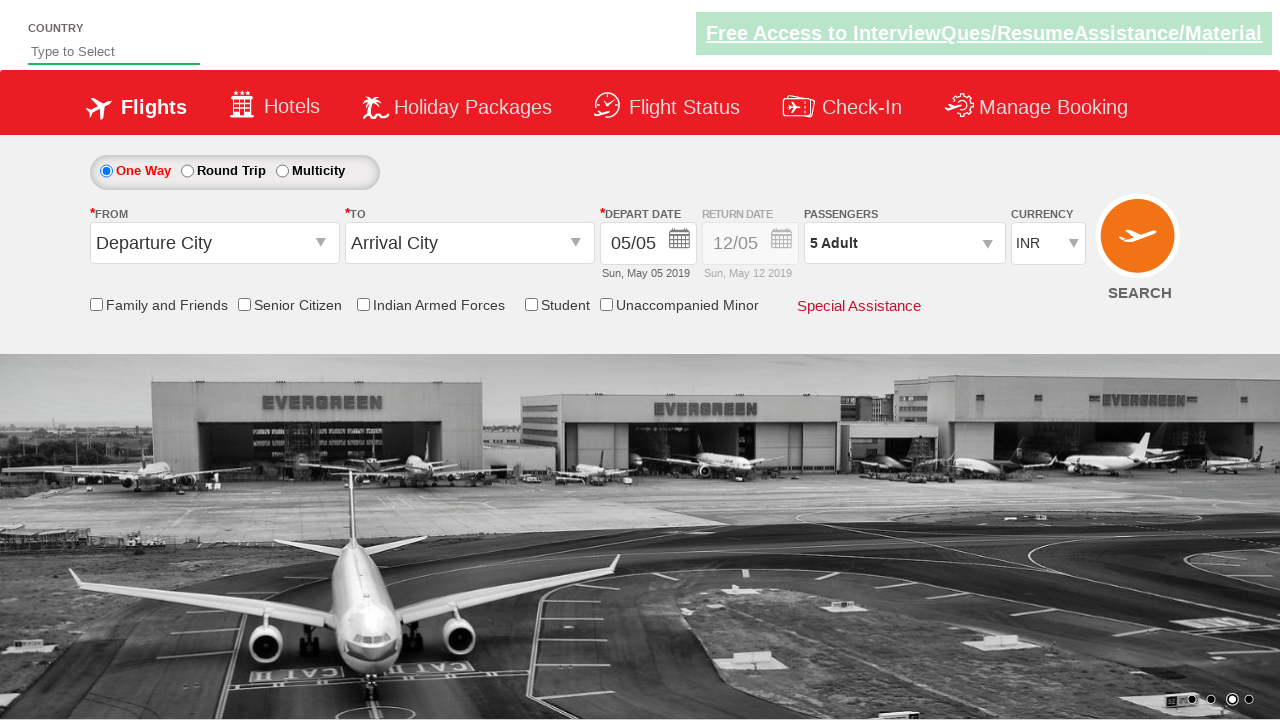

Waited 500ms for dropdown to fully close
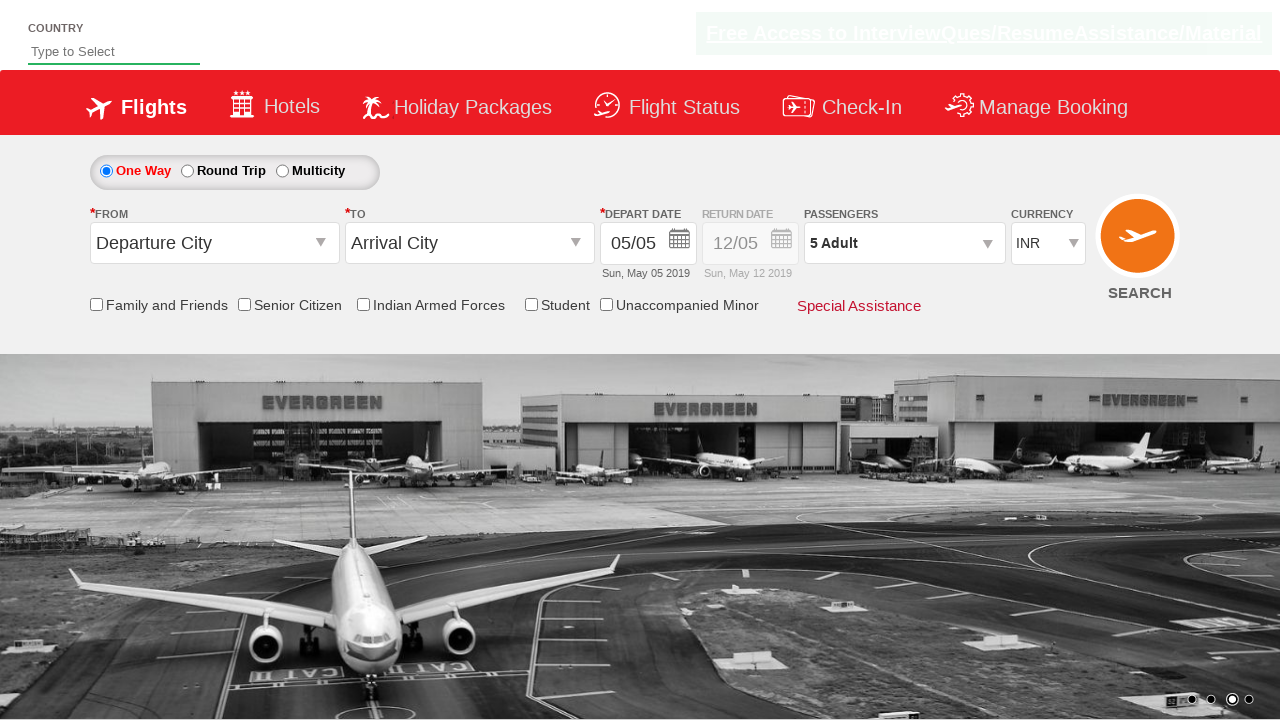

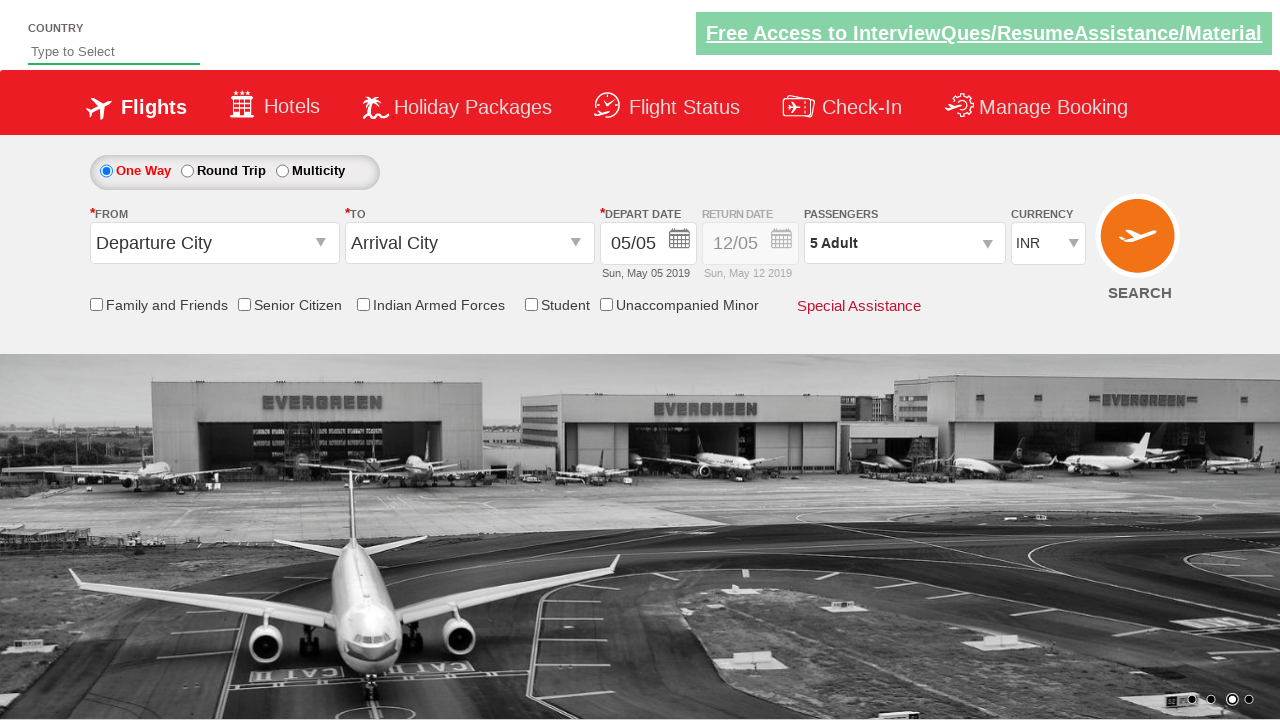